Tests Google Form submission by filling in property address, price, and link fields multiple times

Starting URL: https://docs.google.com/forms/d/e/1FAIpQLSde3h8XztF1y9nYswfuPQPhB6da5rsNFaz7fFdFeugXsWfv4A/viewform?usp=sf_link

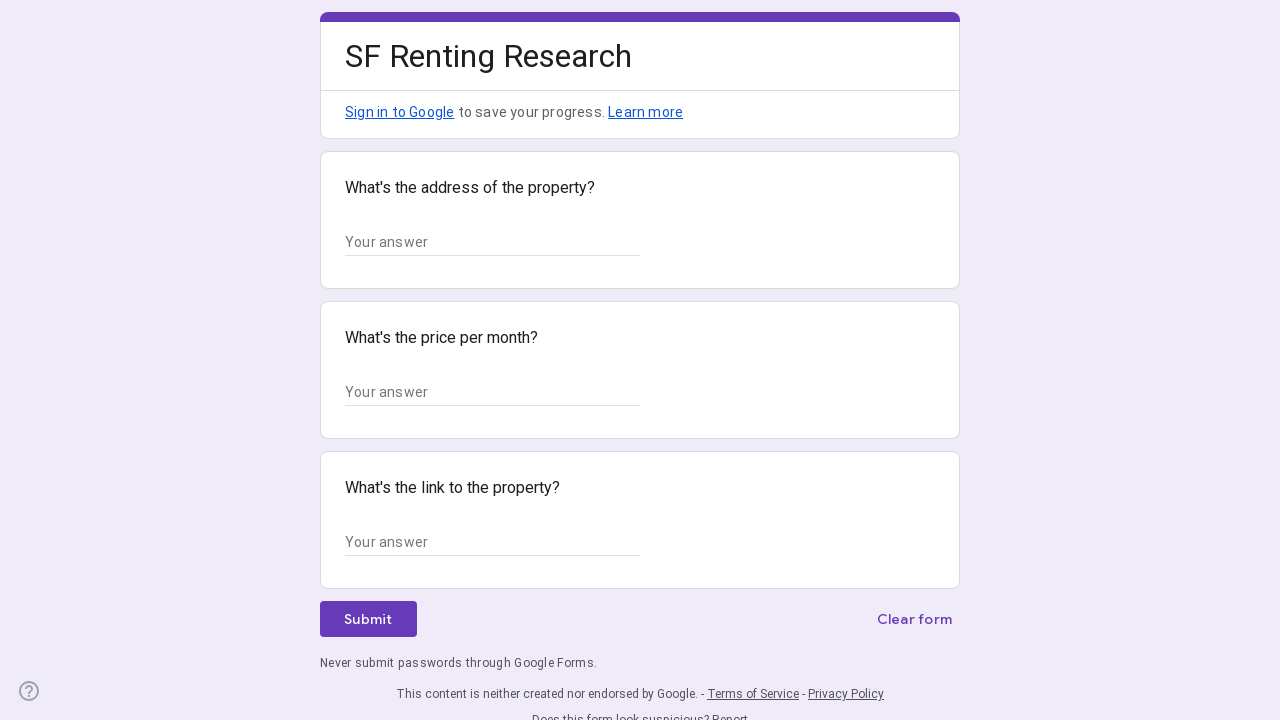

Filled address field with '123 Main St, San Francisco, CA 94102' on //*[@id="mG61Hd"]/div[2]/div/div[2]/div[1]/div/div/div[2]/div/div[1]/div/div[1]/
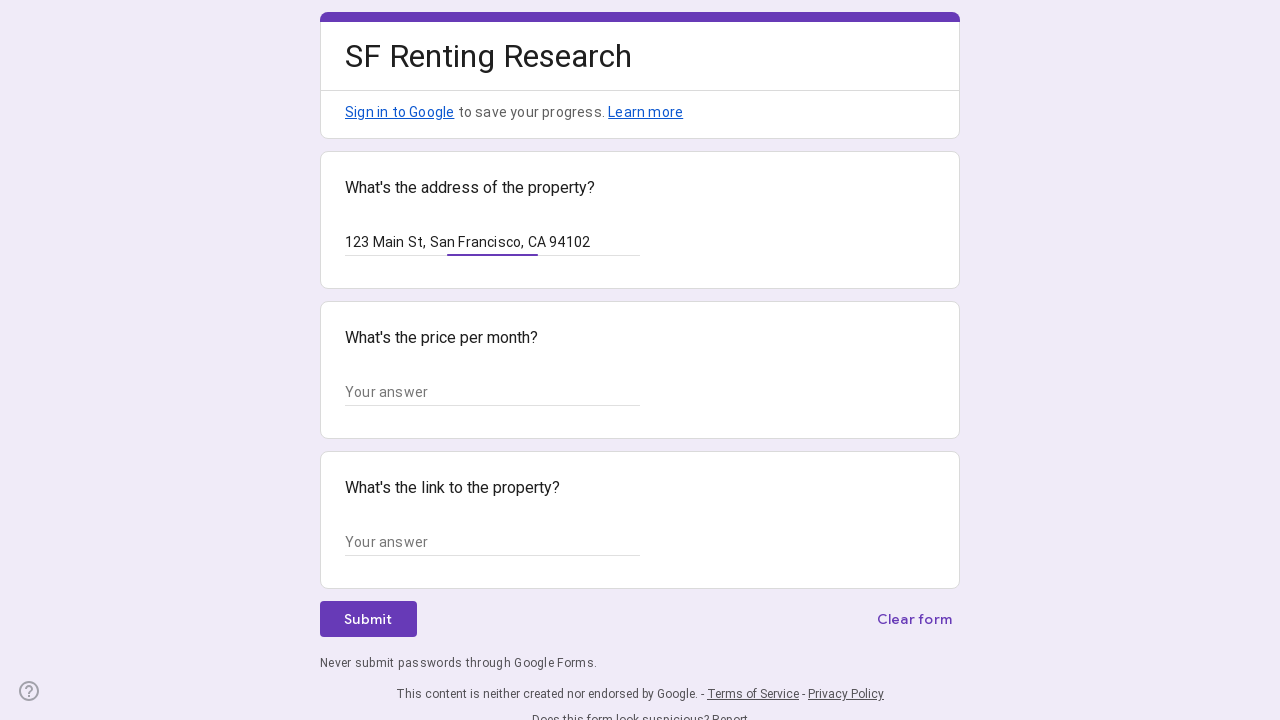

Filled price field with '$850,000' on //*[@id="mG61Hd"]/div[2]/div/div[2]/div[2]/div/div/div[2]/div/div[1]/div/div[1]/
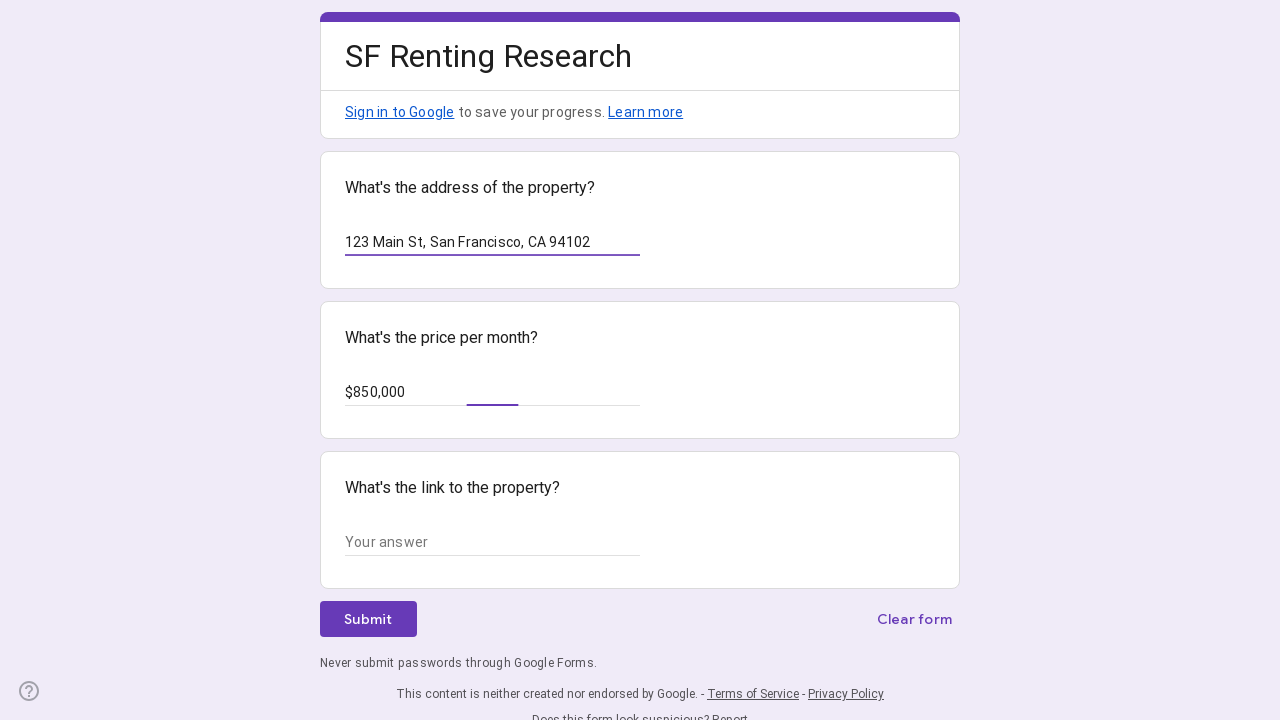

Filled link field with 'https://example.com/property1' on //*[@id="mG61Hd"]/div[2]/div/div[2]/div[3]/div/div/div[2]/div/div[1]/div/div[1]/
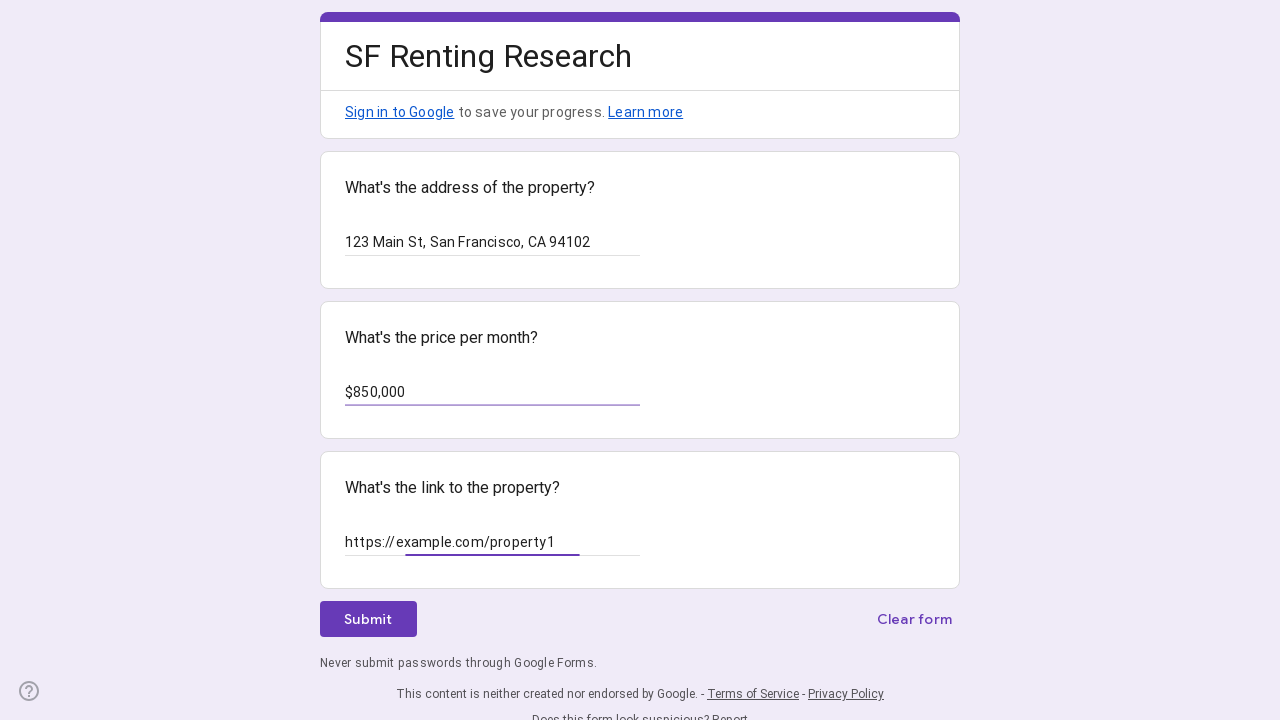

Clicked submit button to submit property form at (368, 619) on xpath=//*[@id="mG61Hd"]/div[2]/div/div[3]/div[1]/div[1]/div/span/span
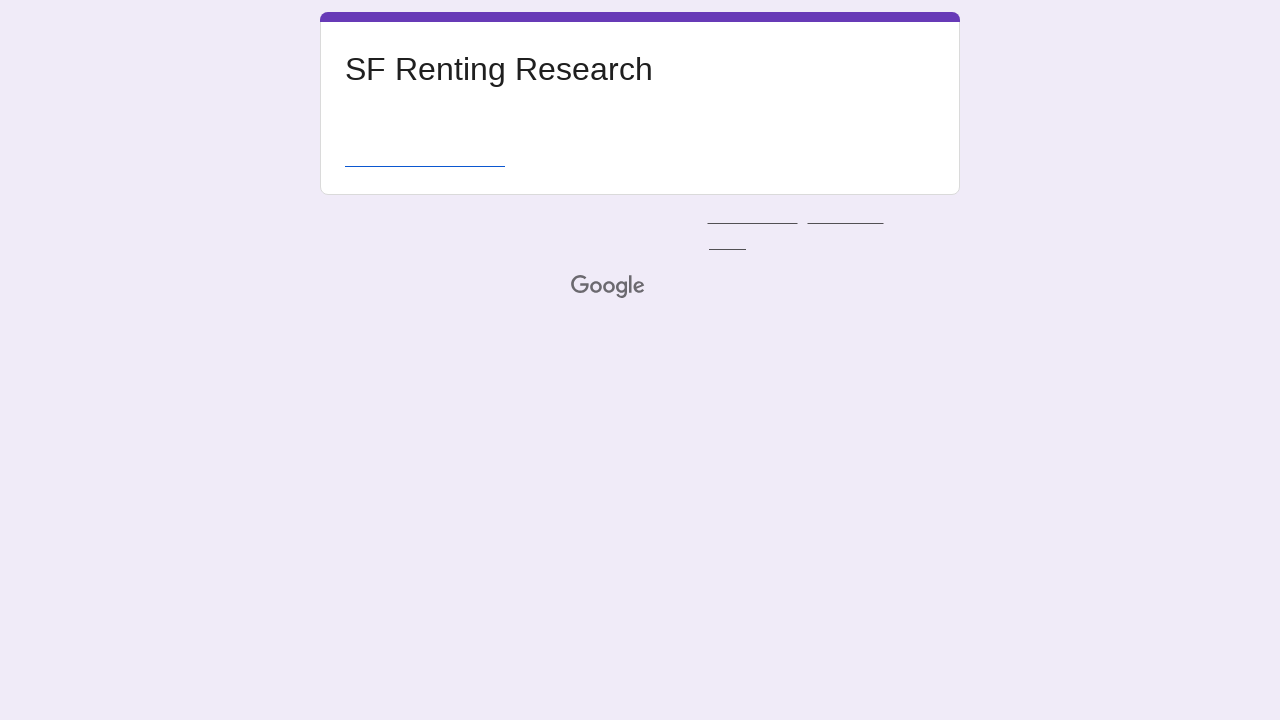

Waited 1 second for form to process
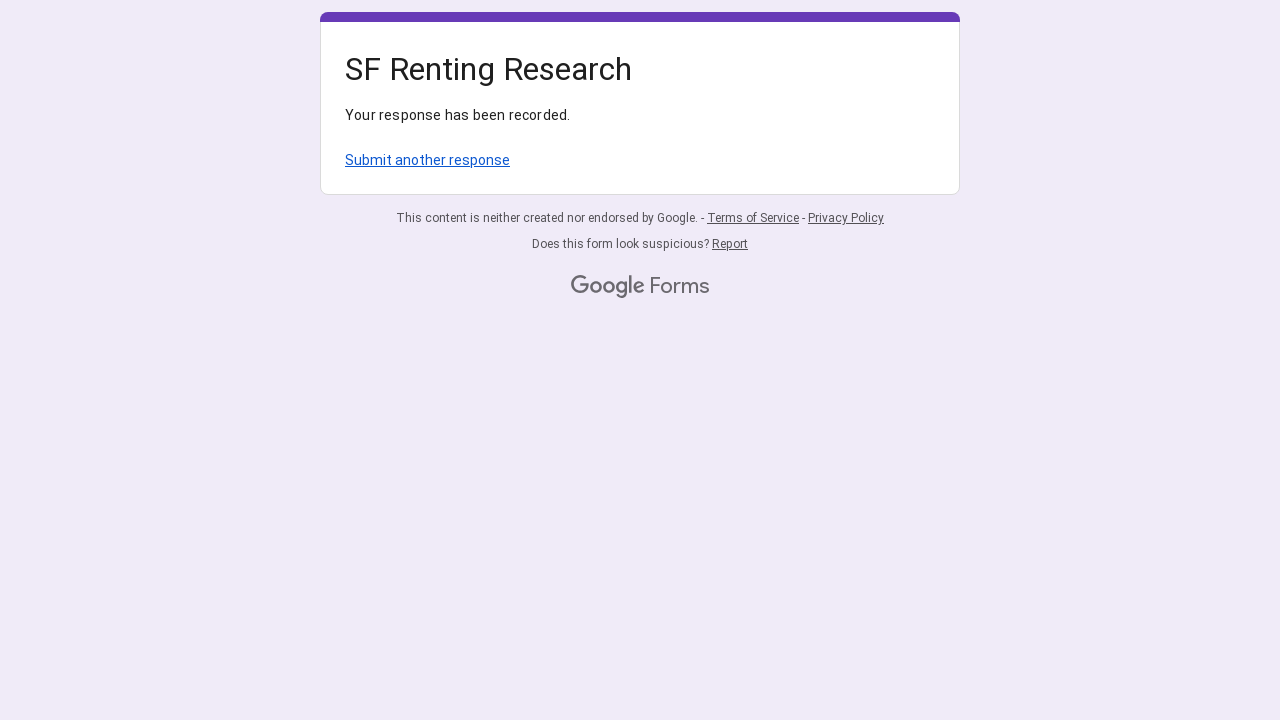

Navigated back to form for next property submission
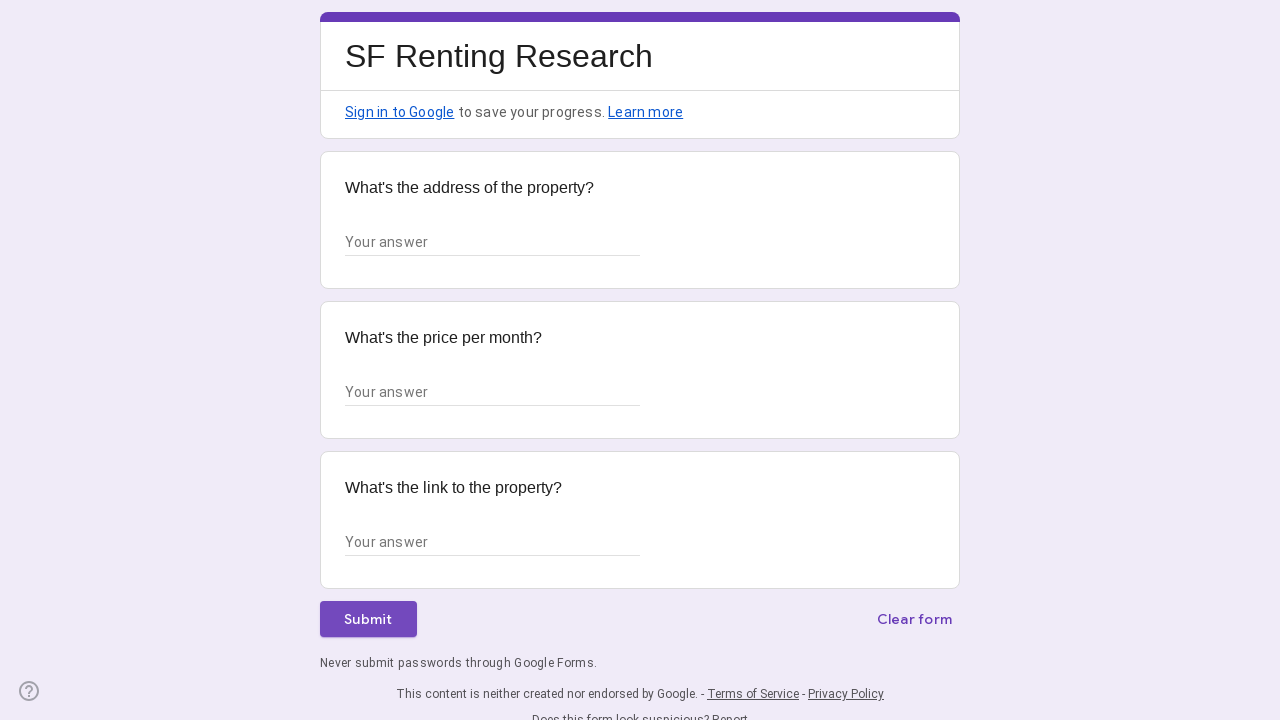

Filled address field with '456 Oak Ave, Palo Alto, CA 94301' on //*[@id="mG61Hd"]/div[2]/div/div[2]/div[1]/div/div/div[2]/div/div[1]/div/div[1]/
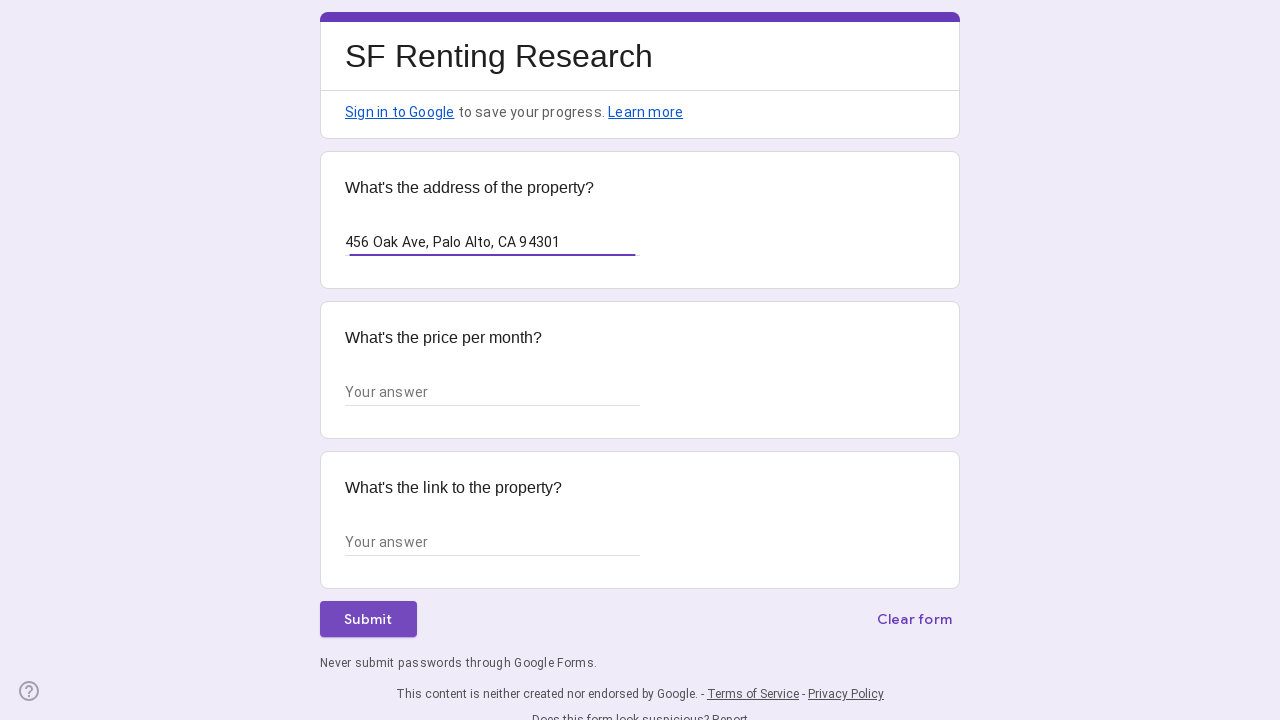

Filled price field with '$1,250,000' on //*[@id="mG61Hd"]/div[2]/div/div[2]/div[2]/div/div/div[2]/div/div[1]/div/div[1]/
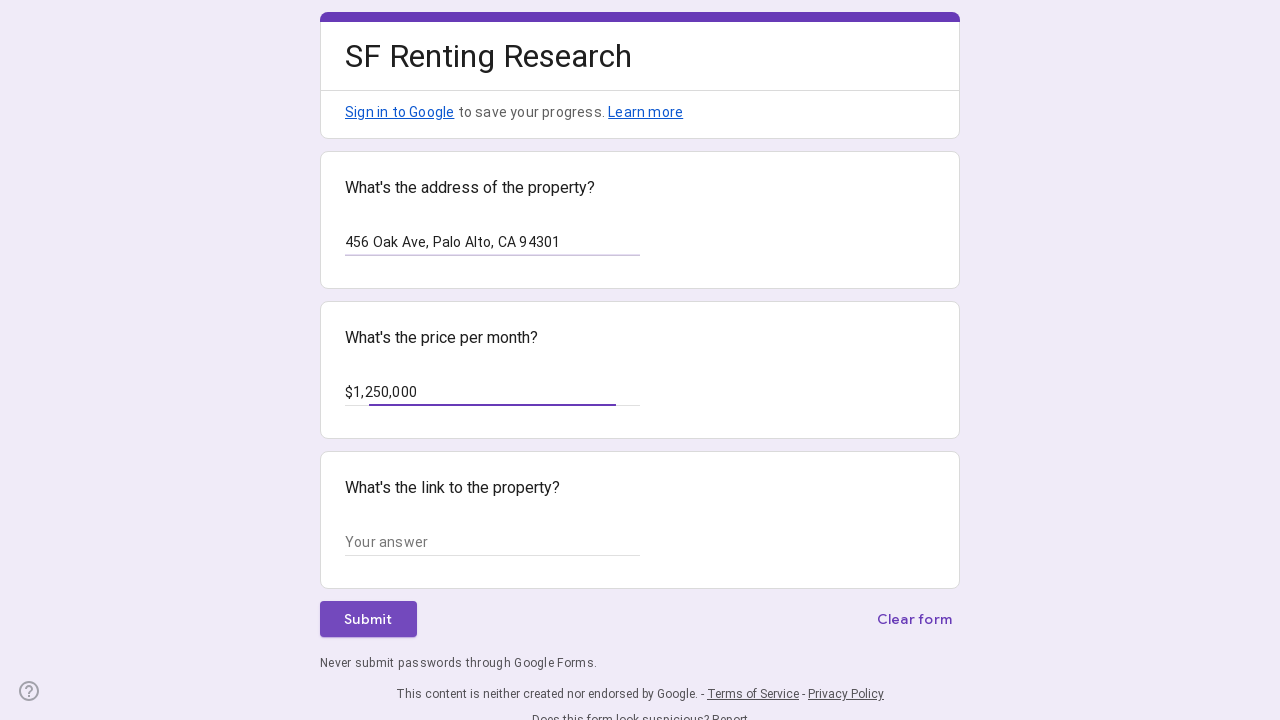

Filled link field with 'https://example.com/property2' on //*[@id="mG61Hd"]/div[2]/div/div[2]/div[3]/div/div/div[2]/div/div[1]/div/div[1]/
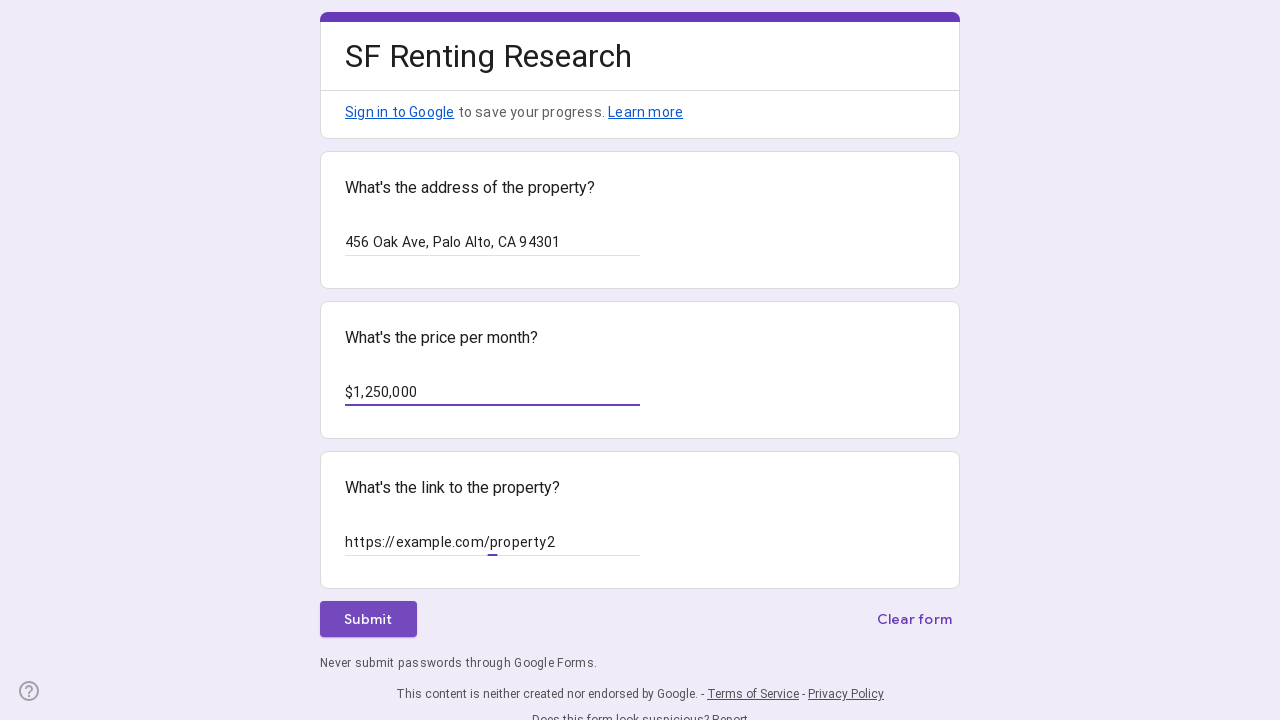

Clicked submit button to submit property form at (368, 619) on xpath=//*[@id="mG61Hd"]/div[2]/div/div[3]/div[1]/div[1]/div/span/span
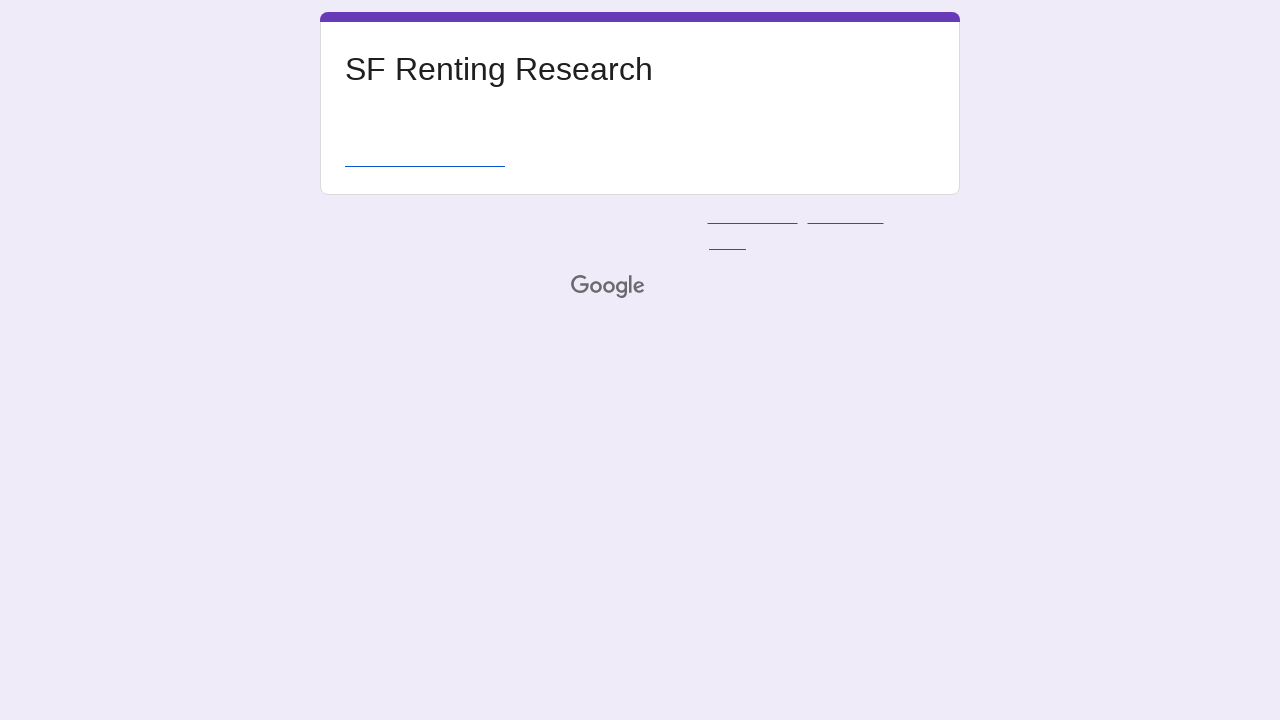

Waited 1 second for form to process
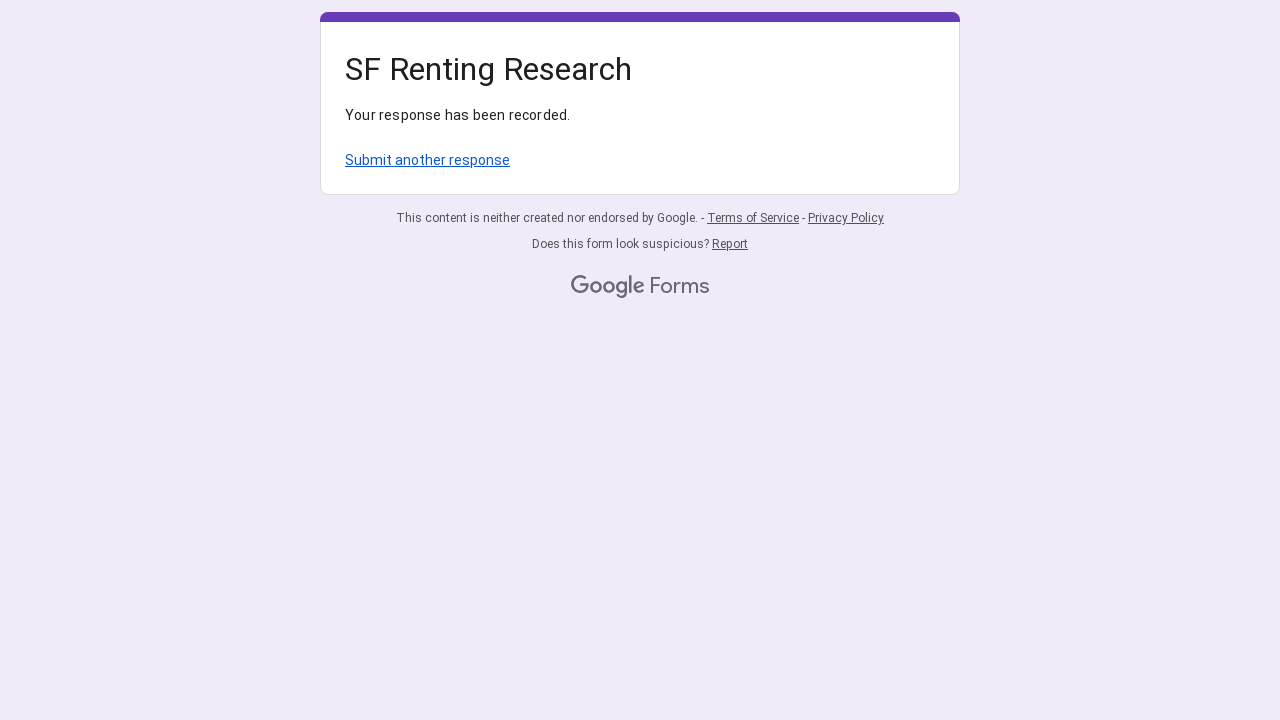

Navigated back to form for next property submission
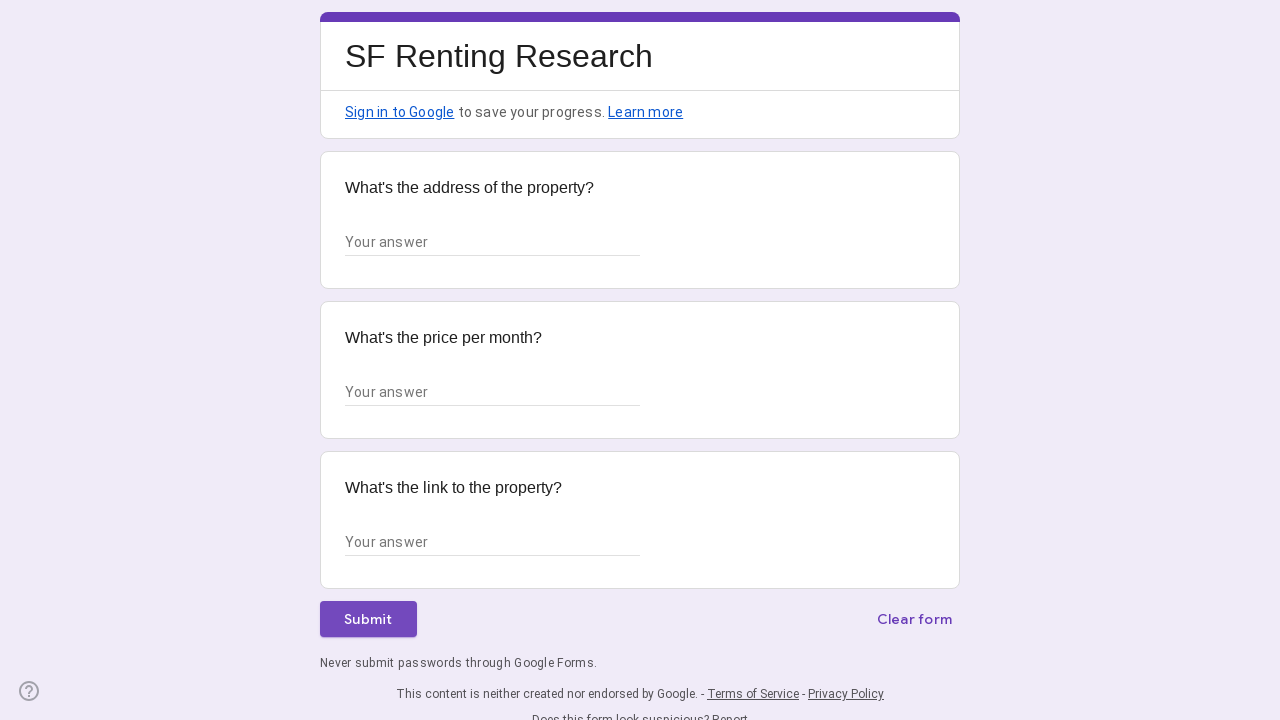

Filled address field with '789 Pine Rd, Mountain View, CA 94040' on //*[@id="mG61Hd"]/div[2]/div/div[2]/div[1]/div/div/div[2]/div/div[1]/div/div[1]/
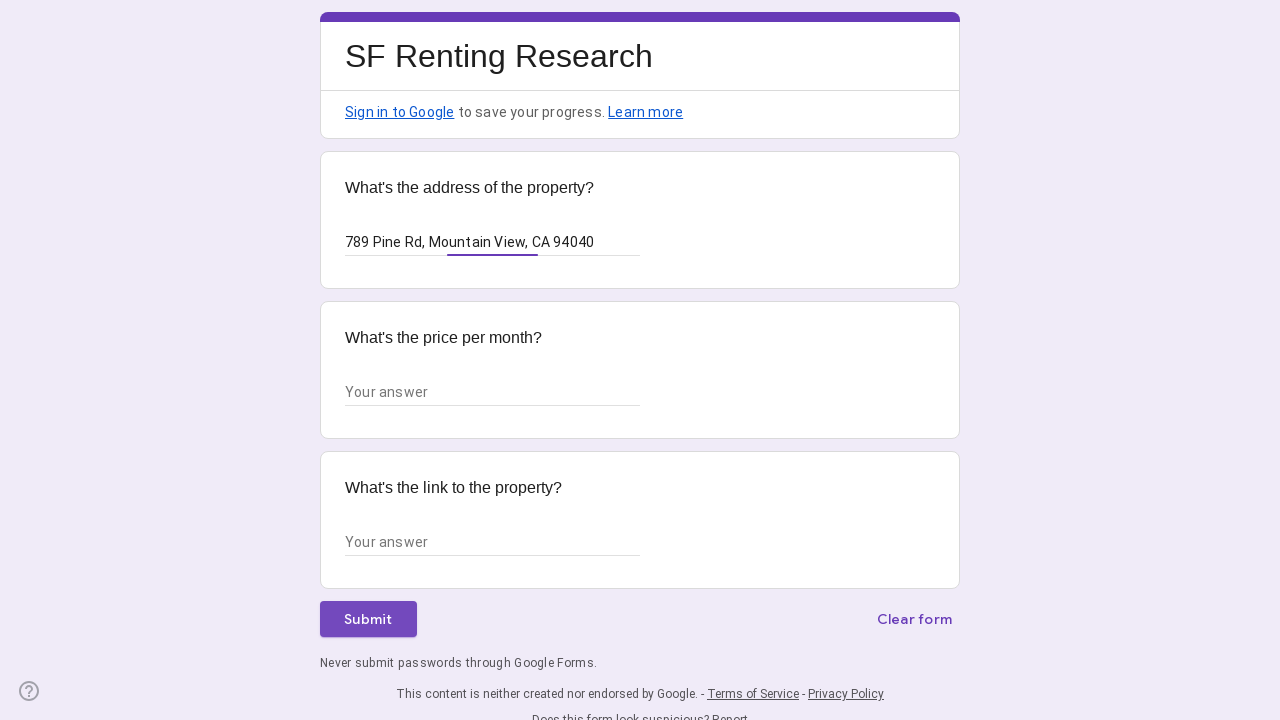

Filled price field with '$975,000' on //*[@id="mG61Hd"]/div[2]/div/div[2]/div[2]/div/div/div[2]/div/div[1]/div/div[1]/
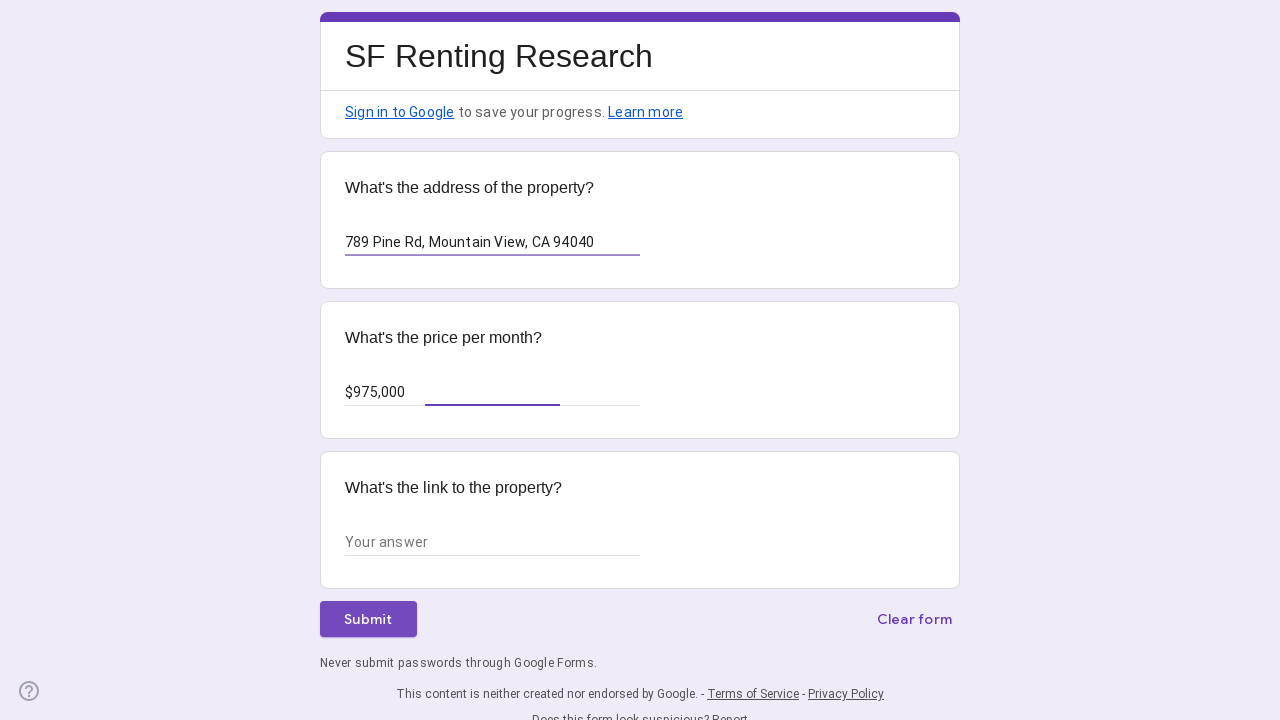

Filled link field with 'https://example.com/property3' on //*[@id="mG61Hd"]/div[2]/div/div[2]/div[3]/div/div/div[2]/div/div[1]/div/div[1]/
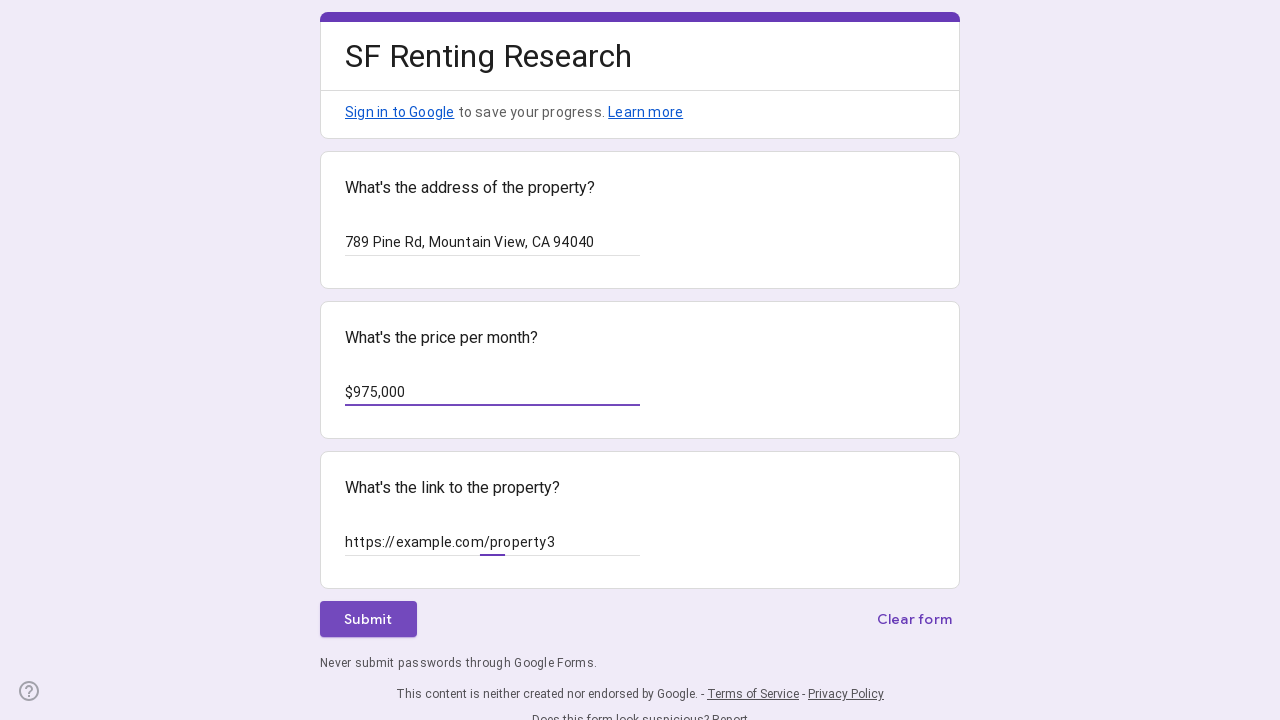

Clicked submit button to submit property form at (368, 619) on xpath=//*[@id="mG61Hd"]/div[2]/div/div[3]/div[1]/div[1]/div/span/span
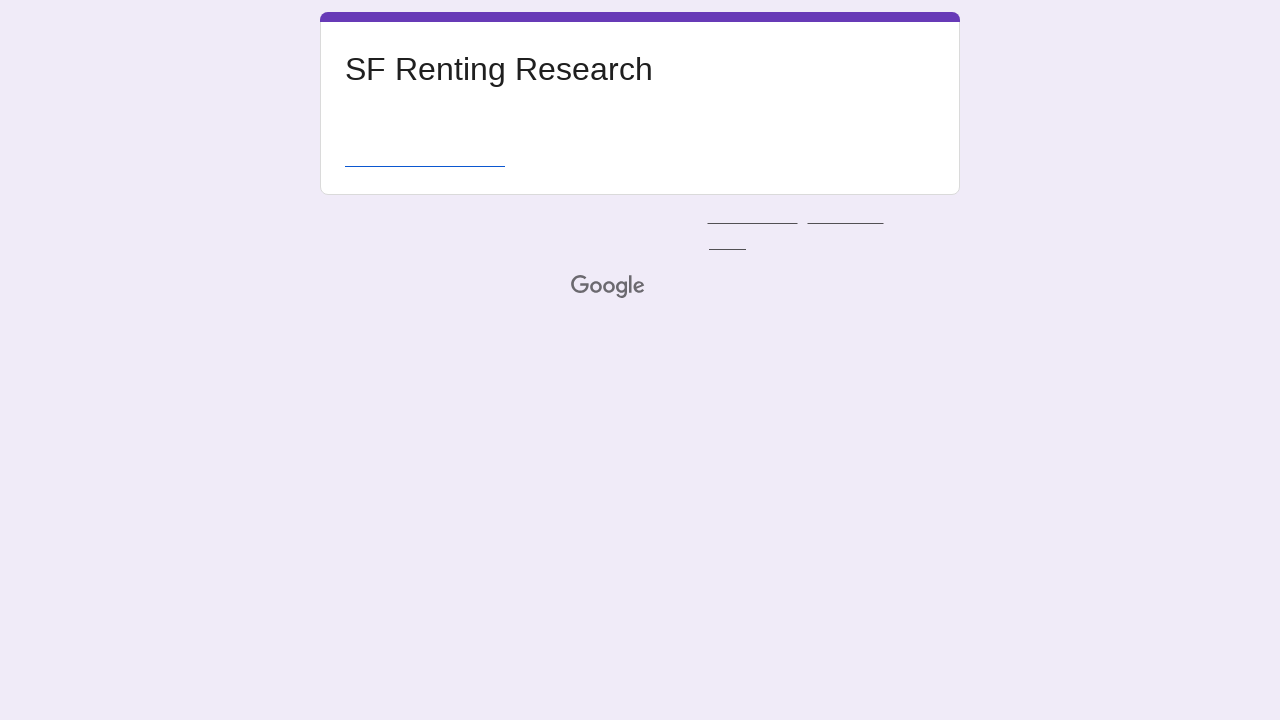

Waited 1 second for form to process
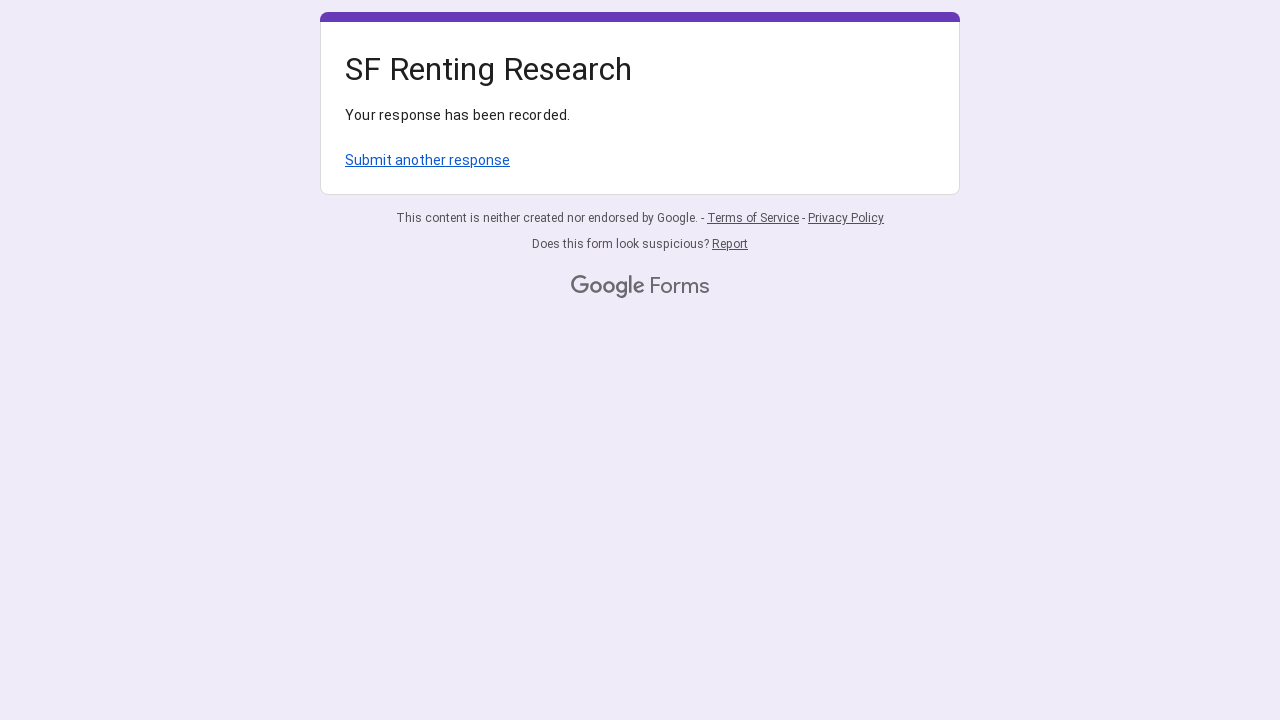

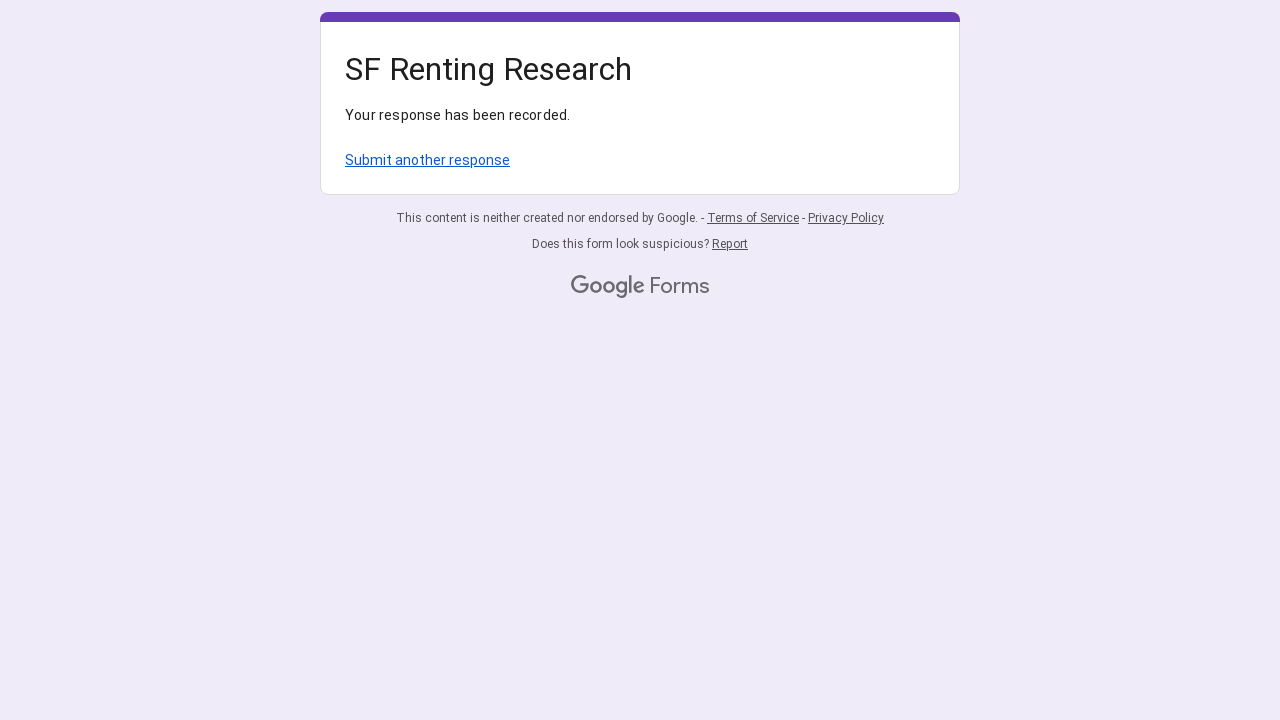